Tests the Completed filter in a TodoMVC app by creating todos, marking one complete, then filtering to show only completed items

Starting URL: https://demo.playwright.dev/todomvc

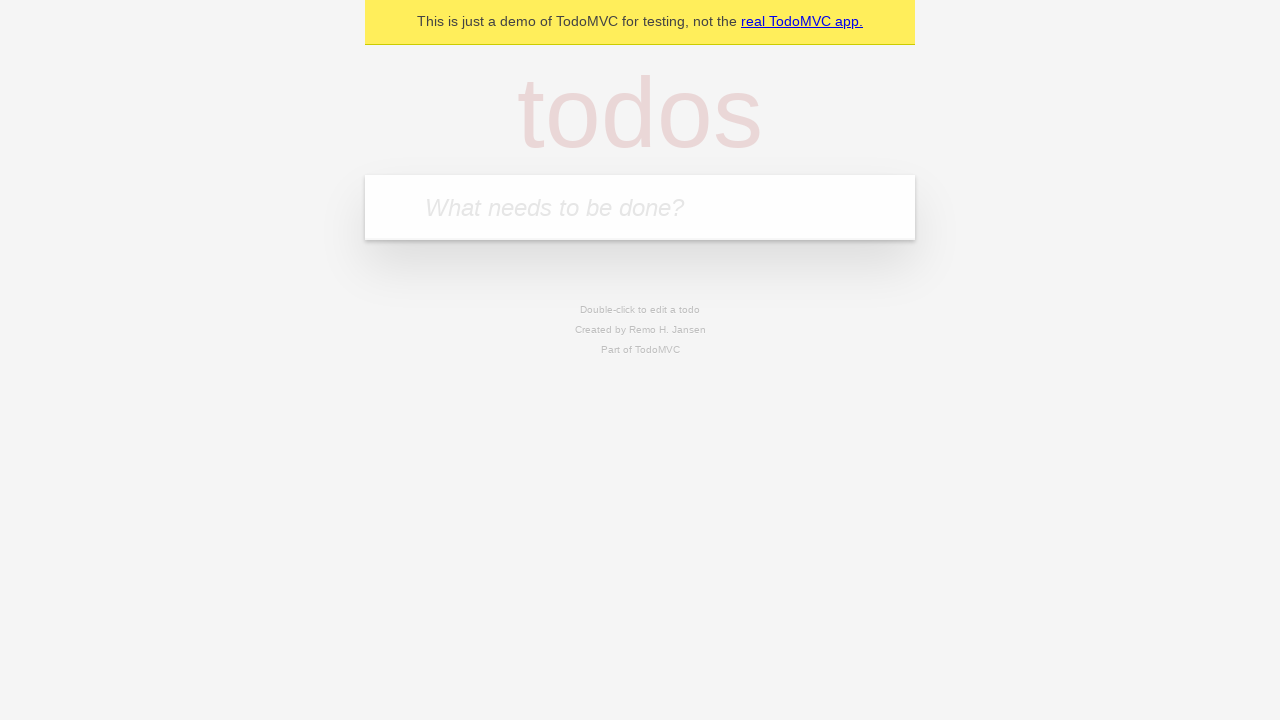

Filled new todo input with 'buy some cheese' on .new-todo
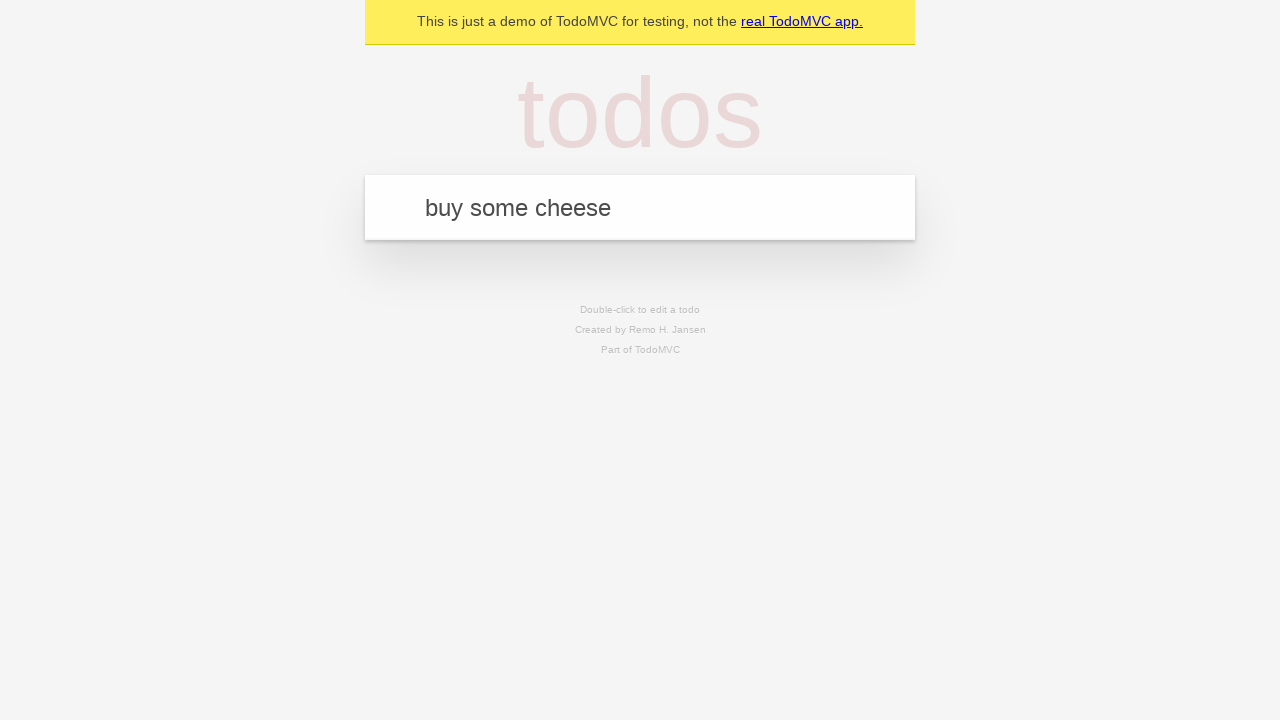

Pressed Enter to create todo 'buy some cheese' on .new-todo
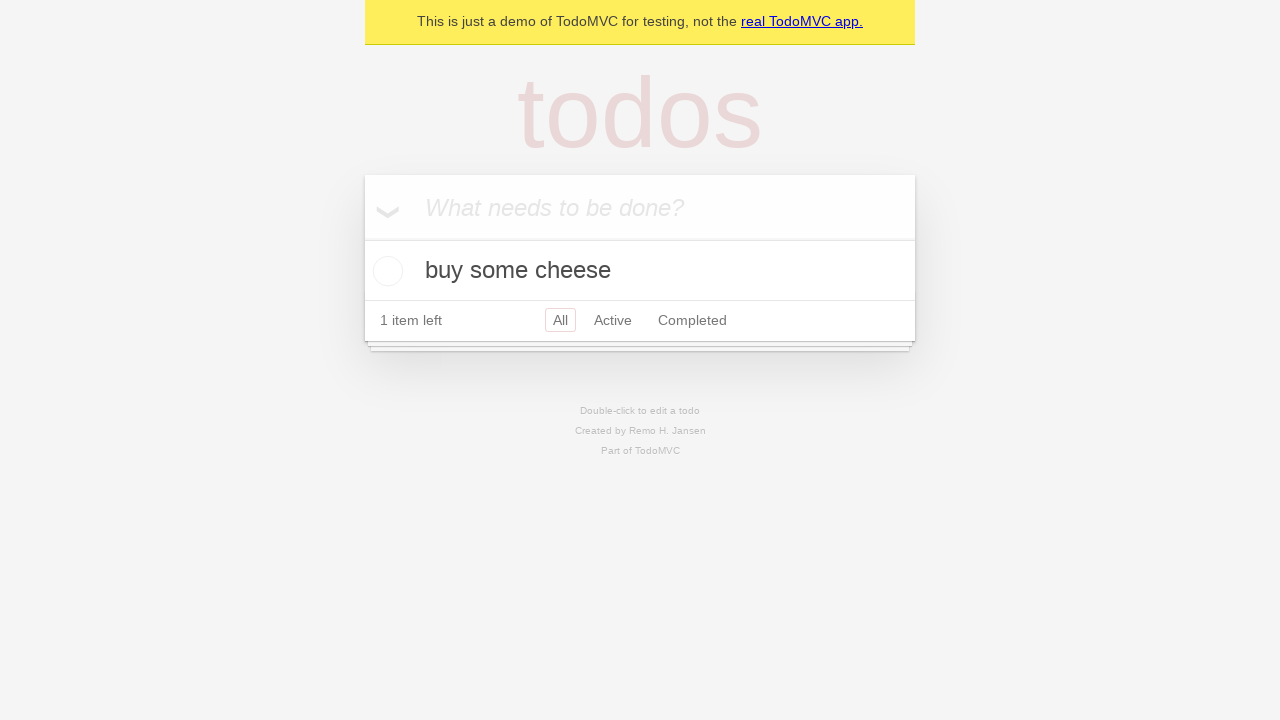

Filled new todo input with 'feed the cat' on .new-todo
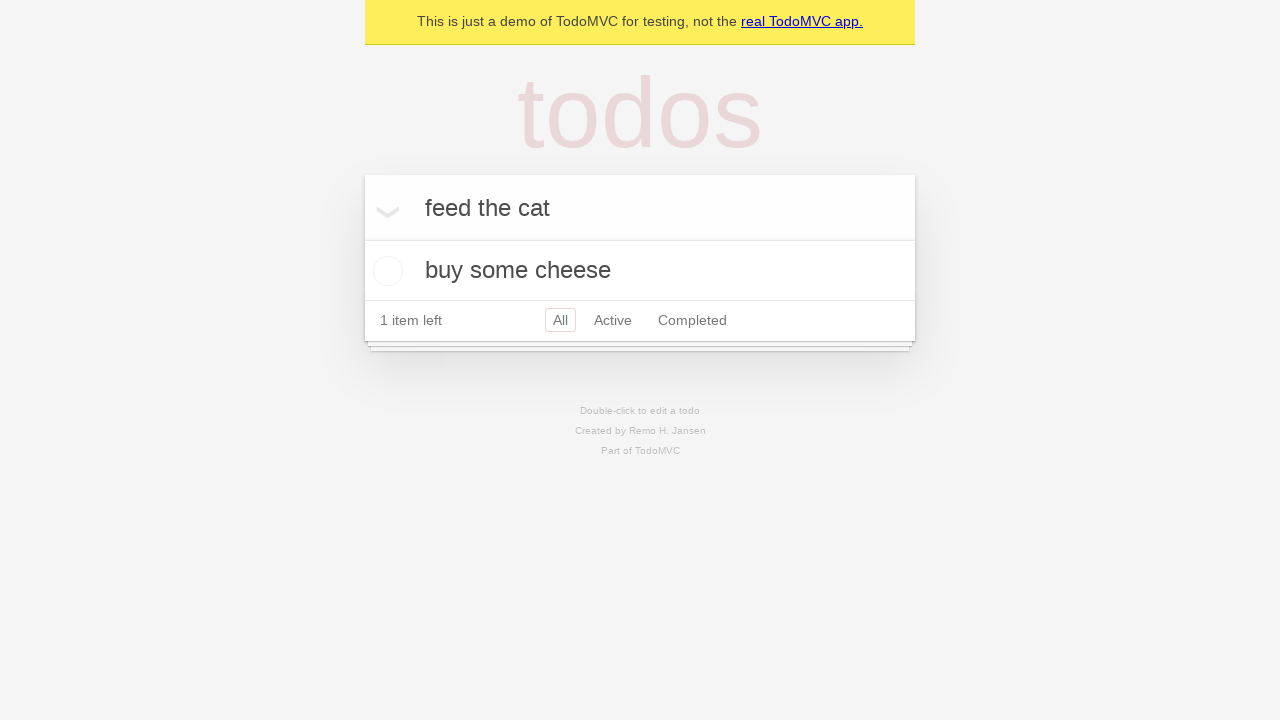

Pressed Enter to create todo 'feed the cat' on .new-todo
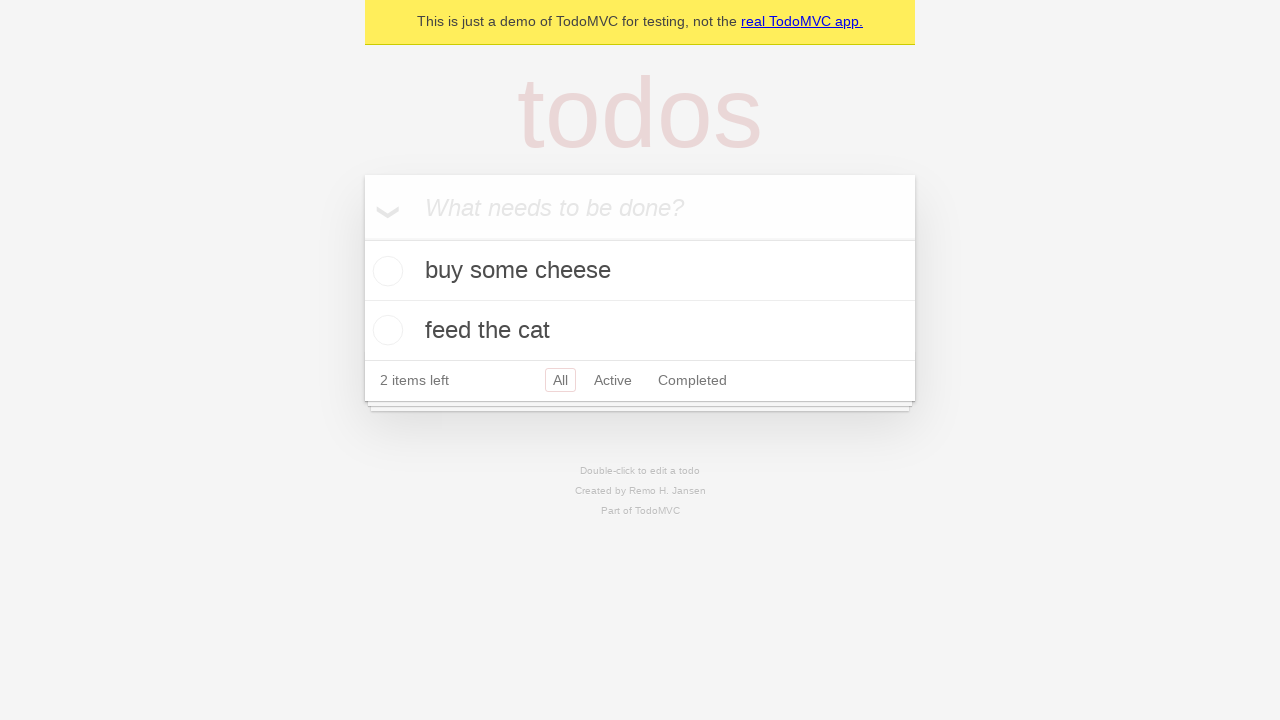

Filled new todo input with 'book a doctors appointment' on .new-todo
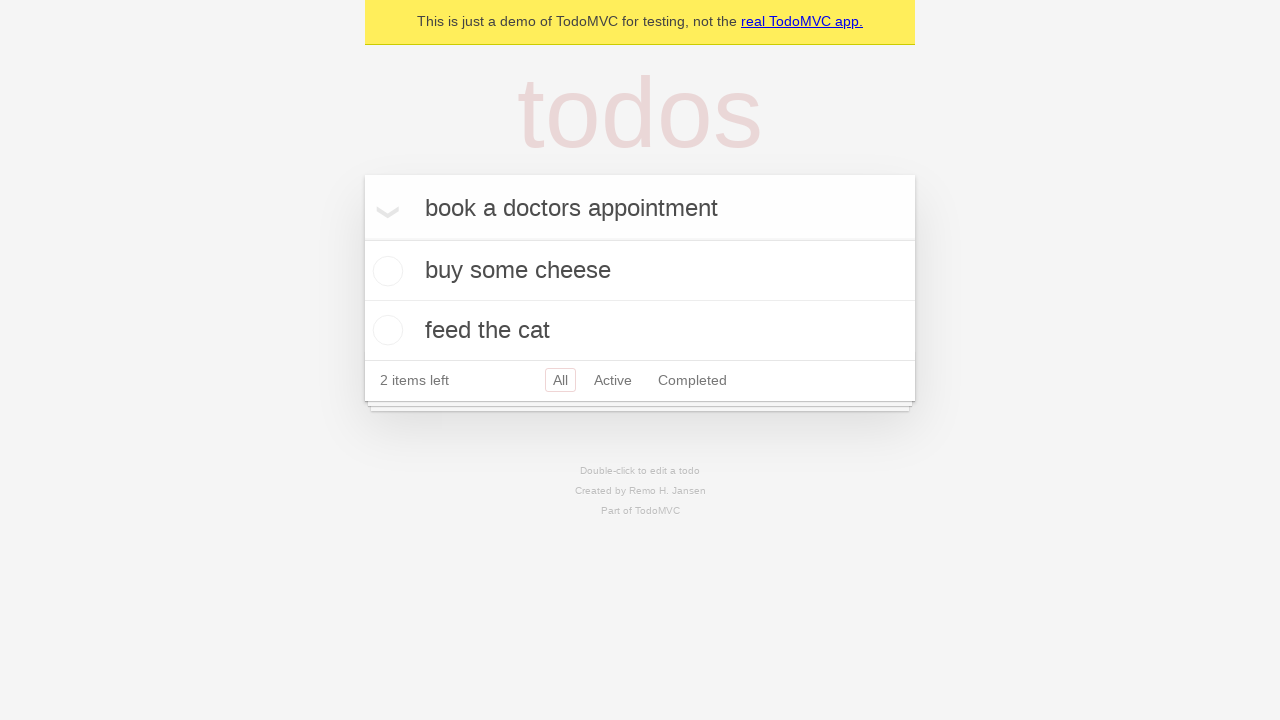

Pressed Enter to create todo 'book a doctors appointment' on .new-todo
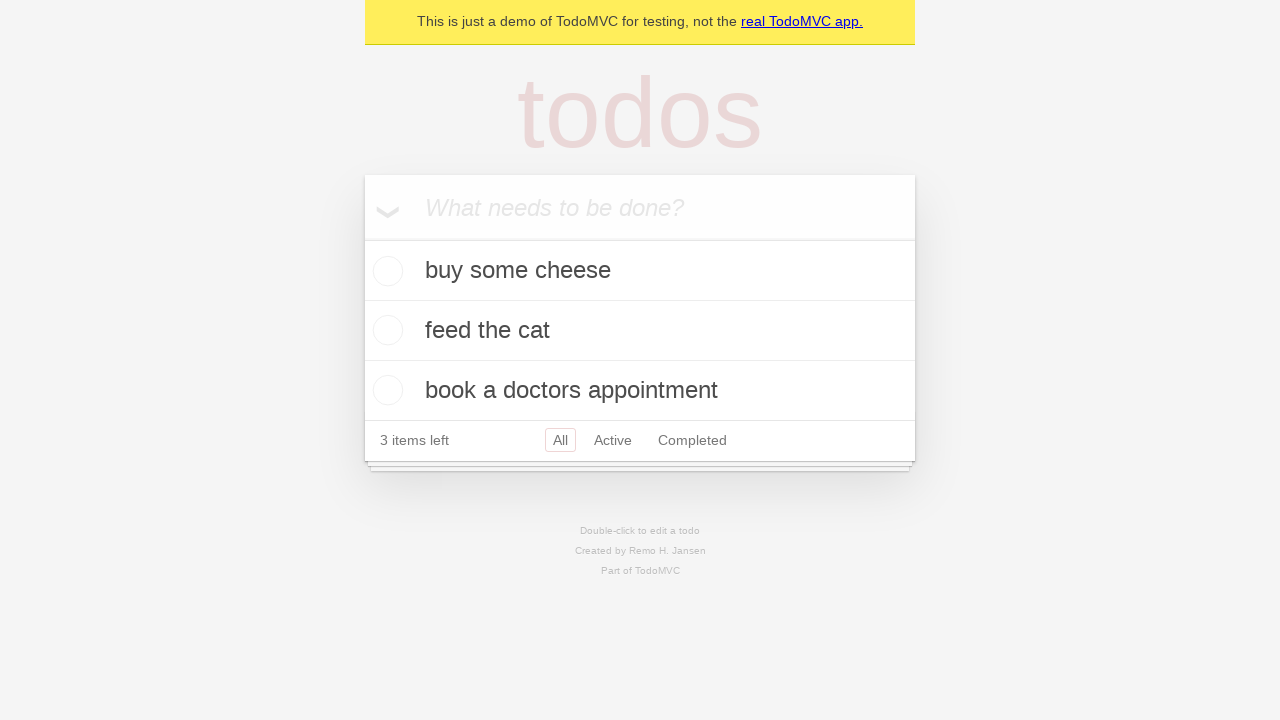

Marked second todo item as completed at (385, 330) on .todo-list li .toggle >> nth=1
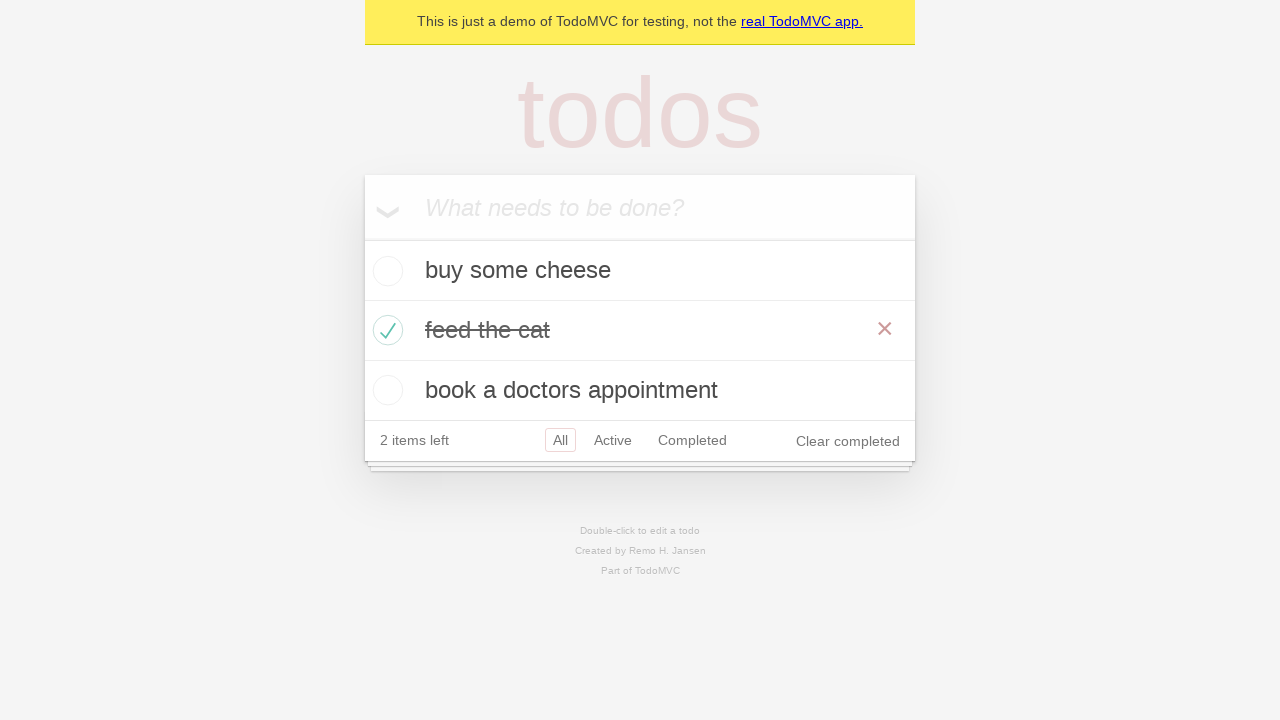

Clicked on Completed filter at (692, 440) on .filters >> text=Completed
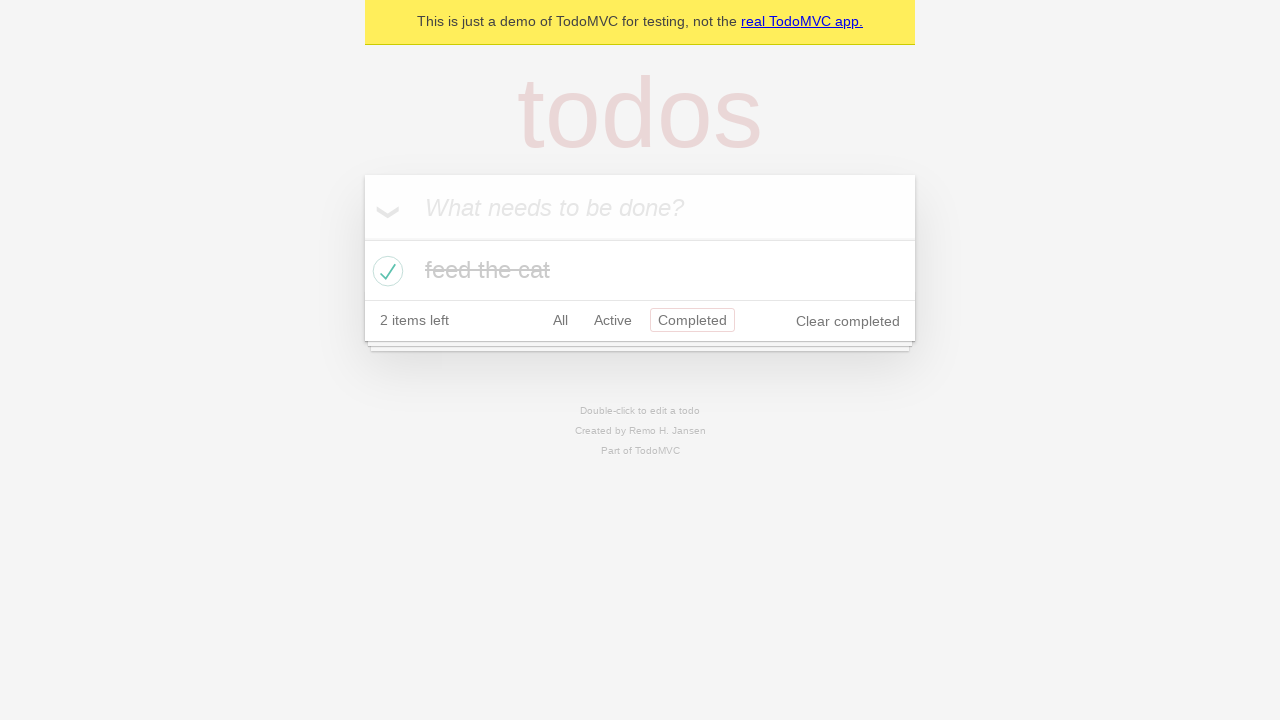

Filtered view loaded showing completed items
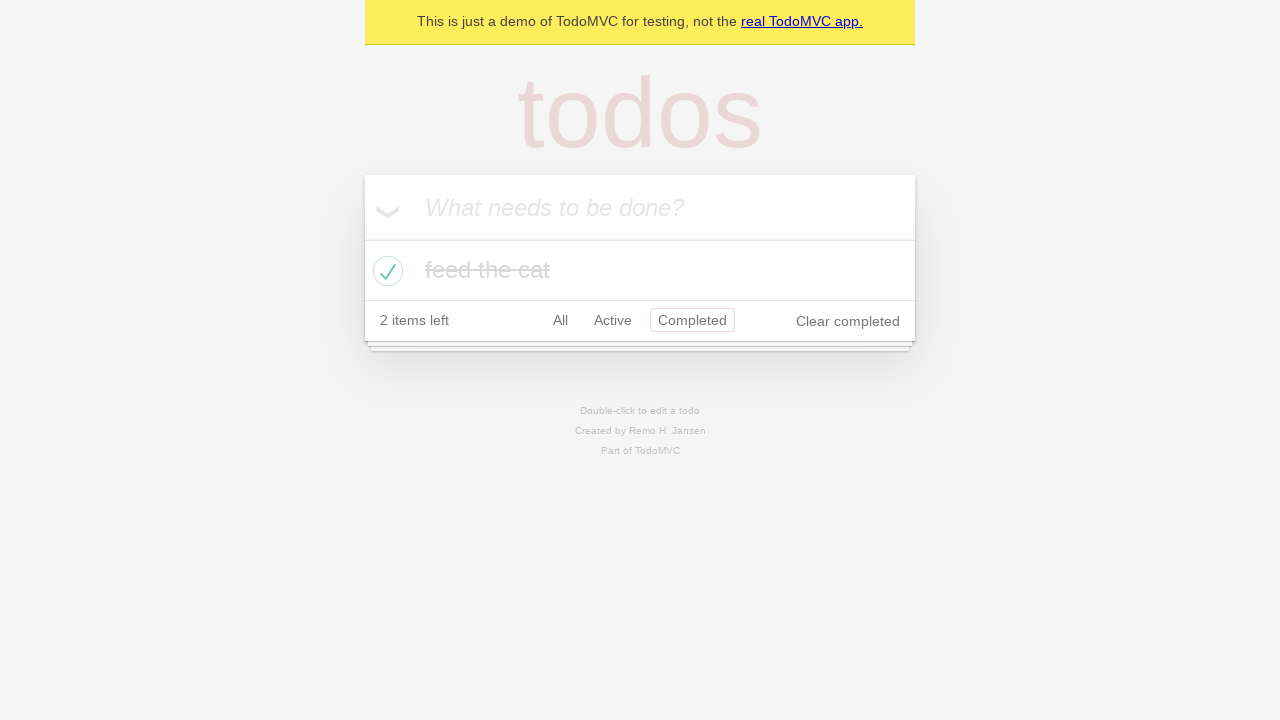

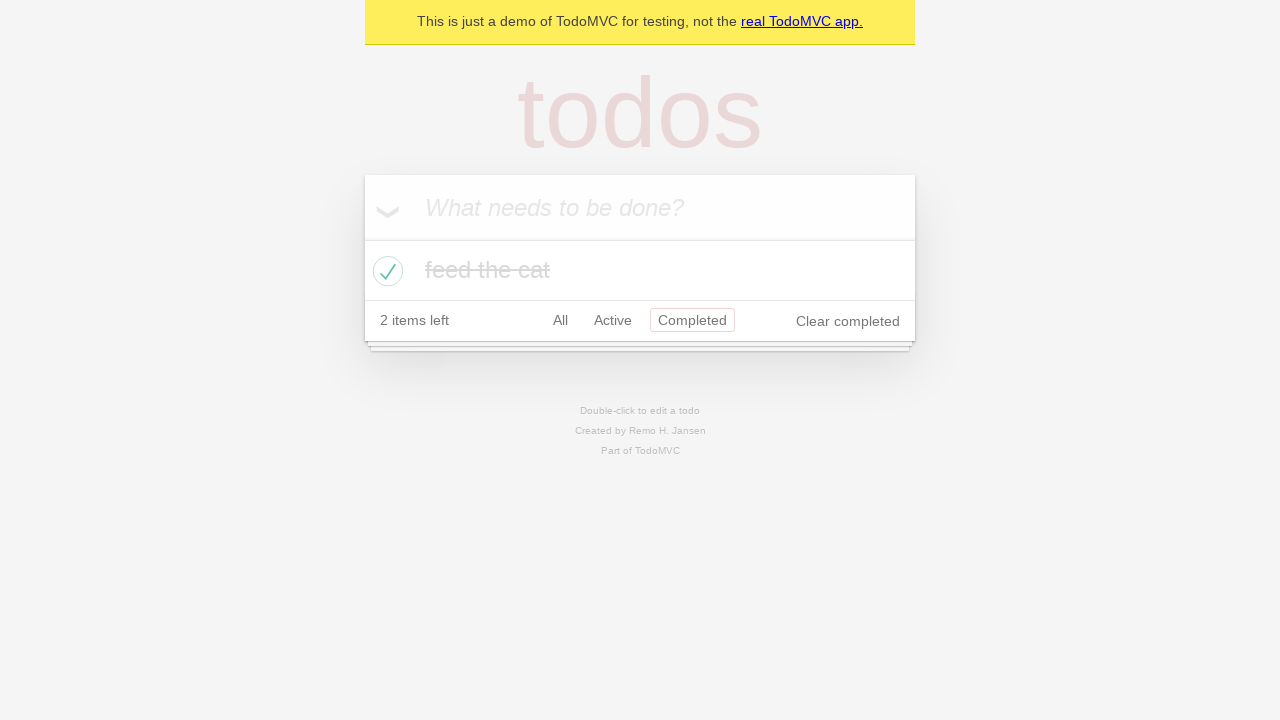